Tests clicking a checkbox multiple times (10 clicks) and verifies it toggles between checked and unchecked states correctly on each click.

Starting URL: https://the-internet.herokuapp.com/checkboxes

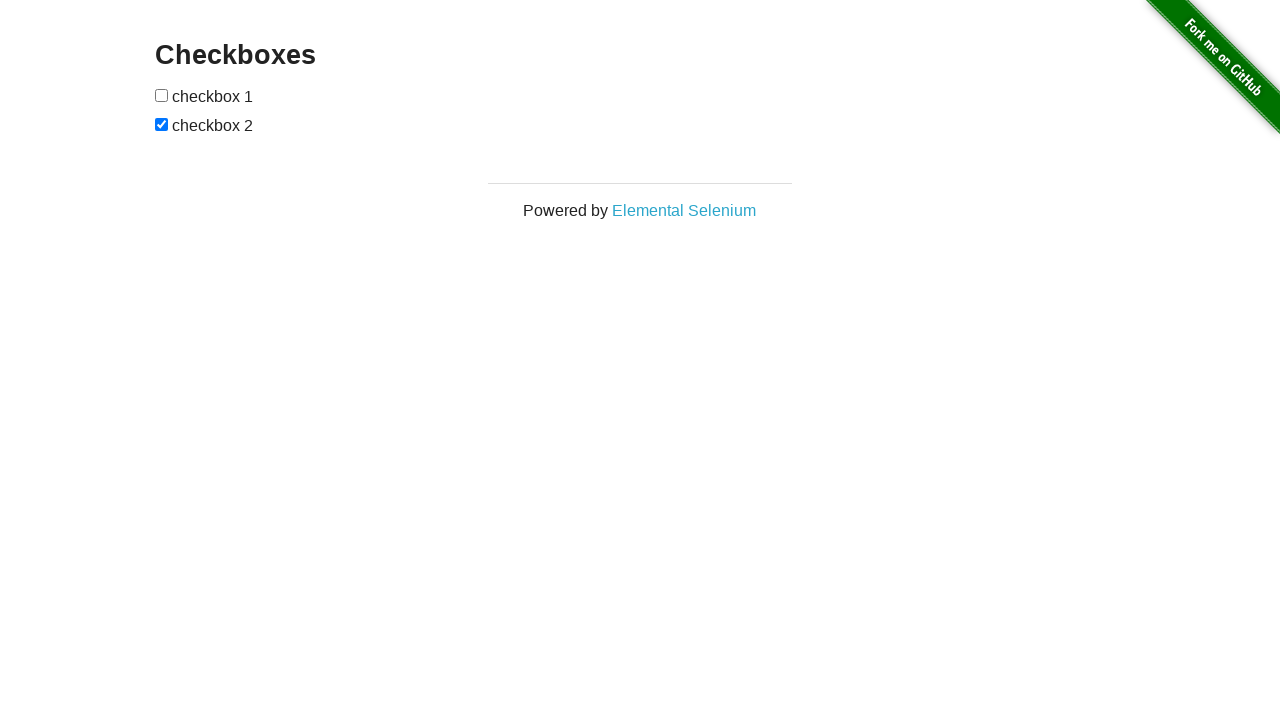

Waited for checkboxes to load
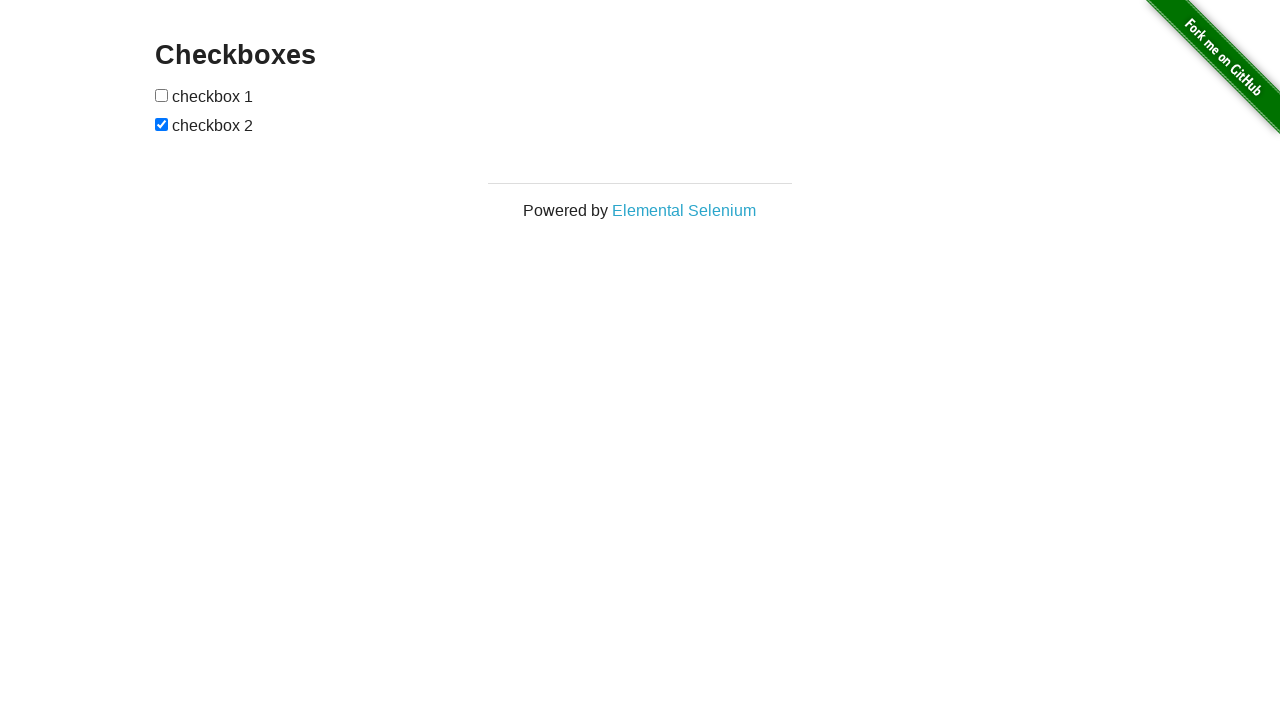

Located checkbox 1 (first checkbox)
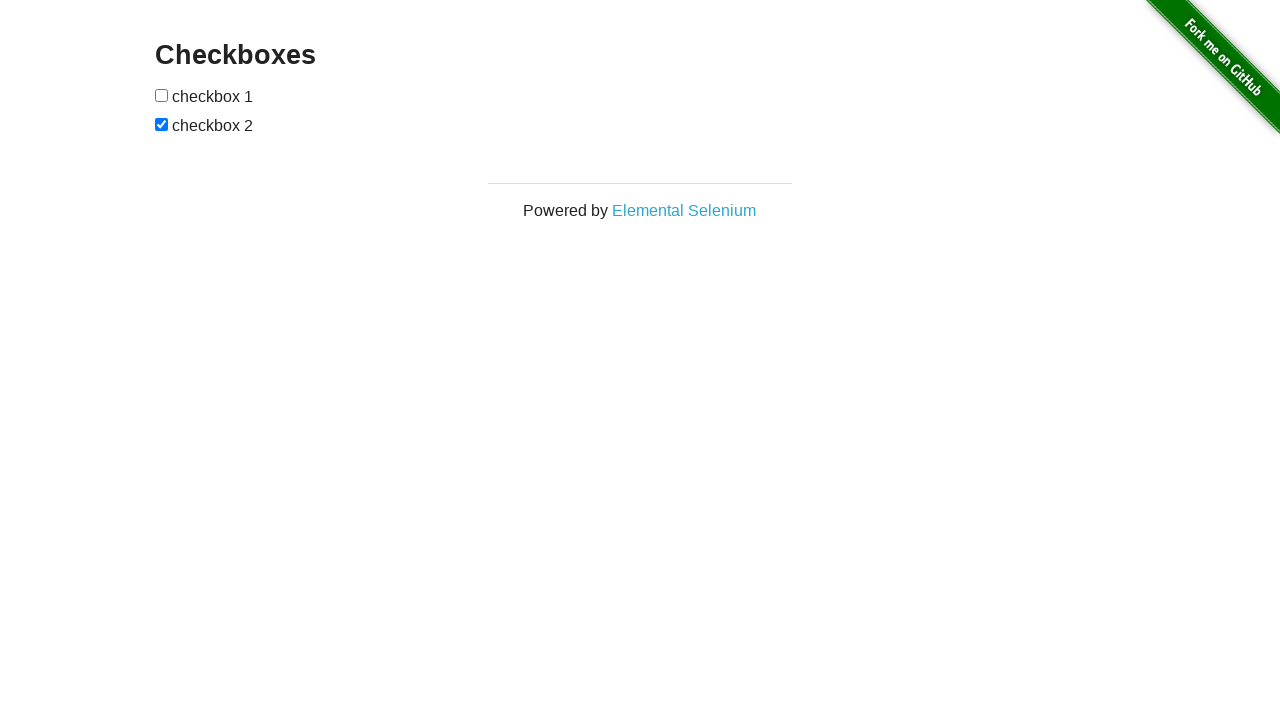

Located checkbox 2 (second checkbox)
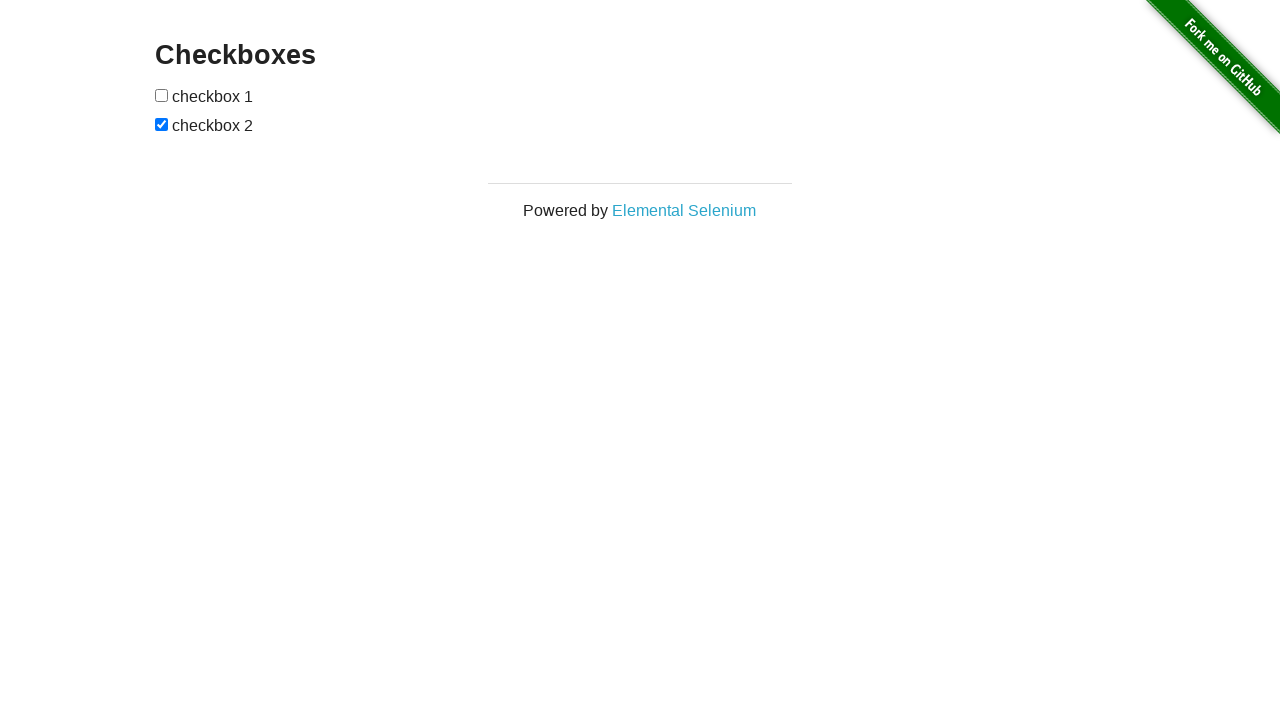

Verified checkbox 1 is initially unchecked
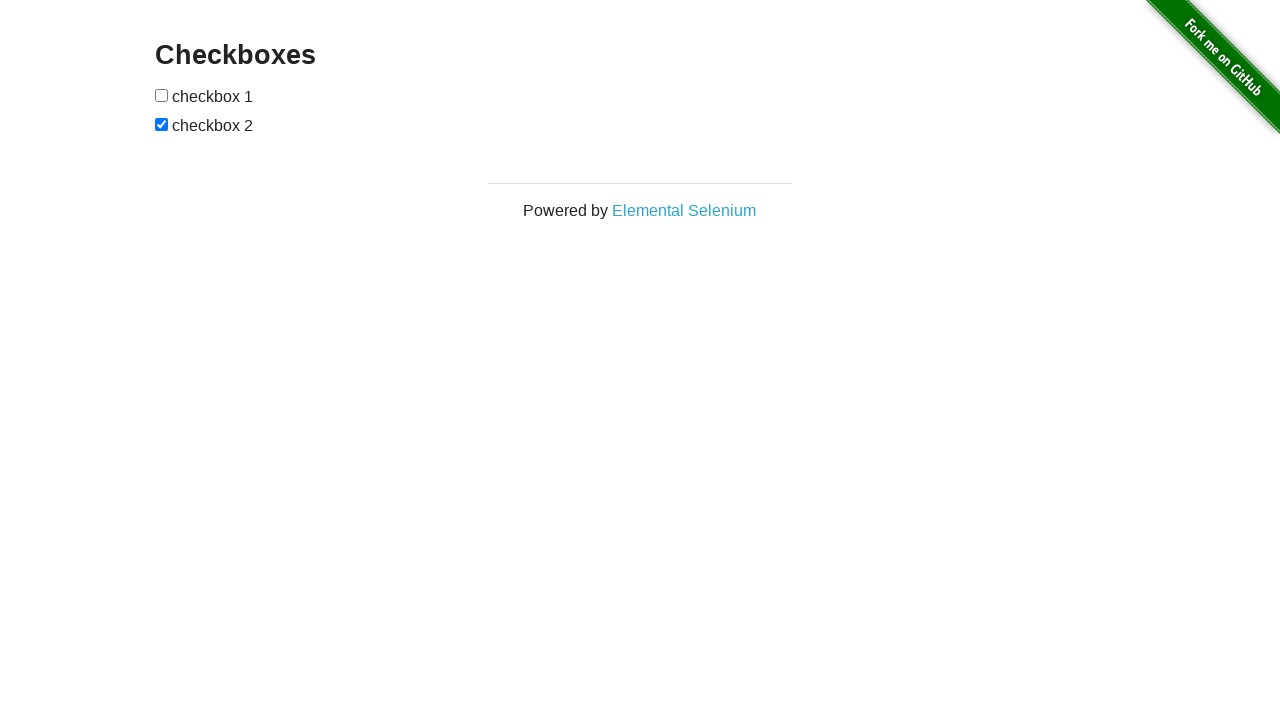

Verified checkbox 2 is initially checked
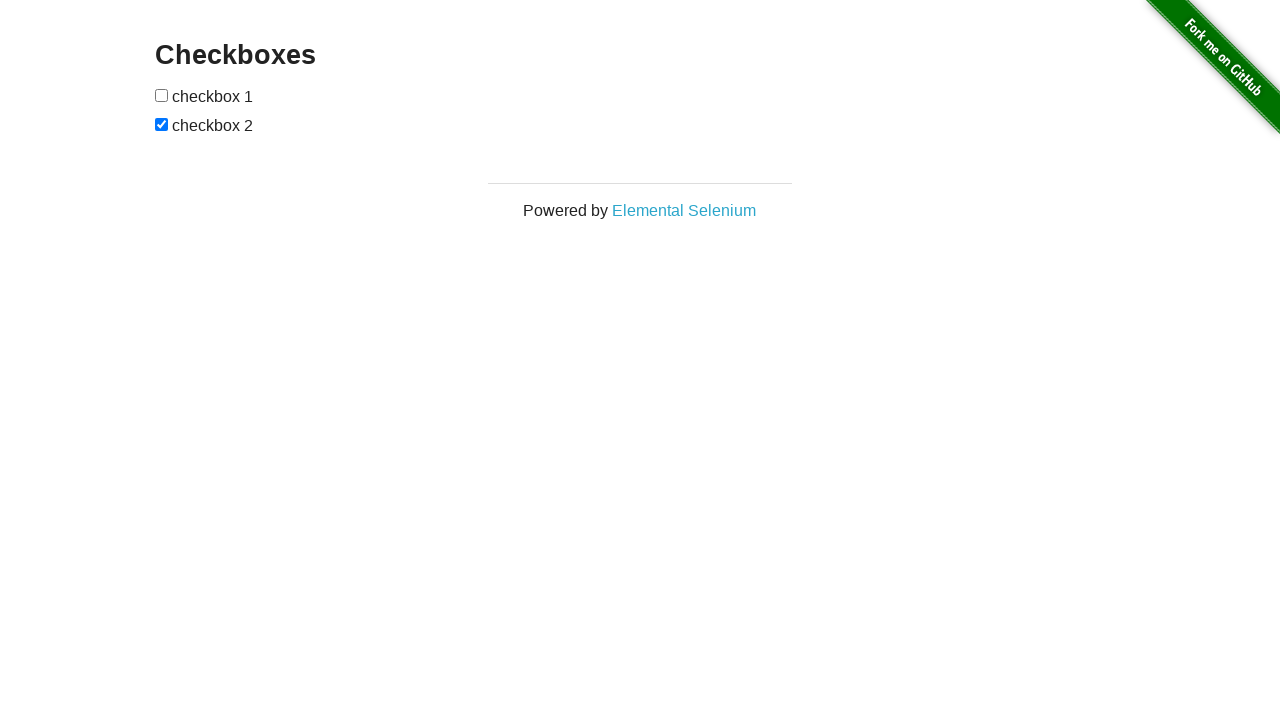

Clicked checkbox 1 (click 1 of 10) at (162, 95) on #checkboxes input[type='checkbox'] >> nth=0
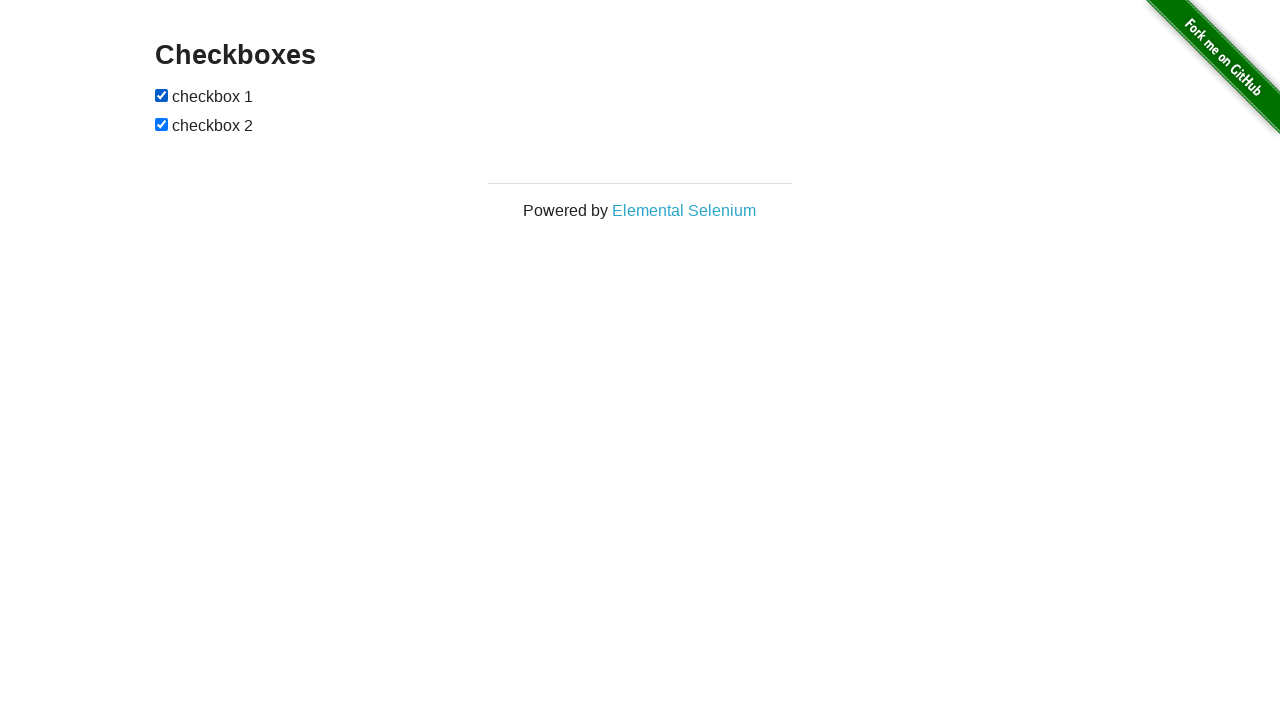

Verified checkbox 1 is checked after click 1
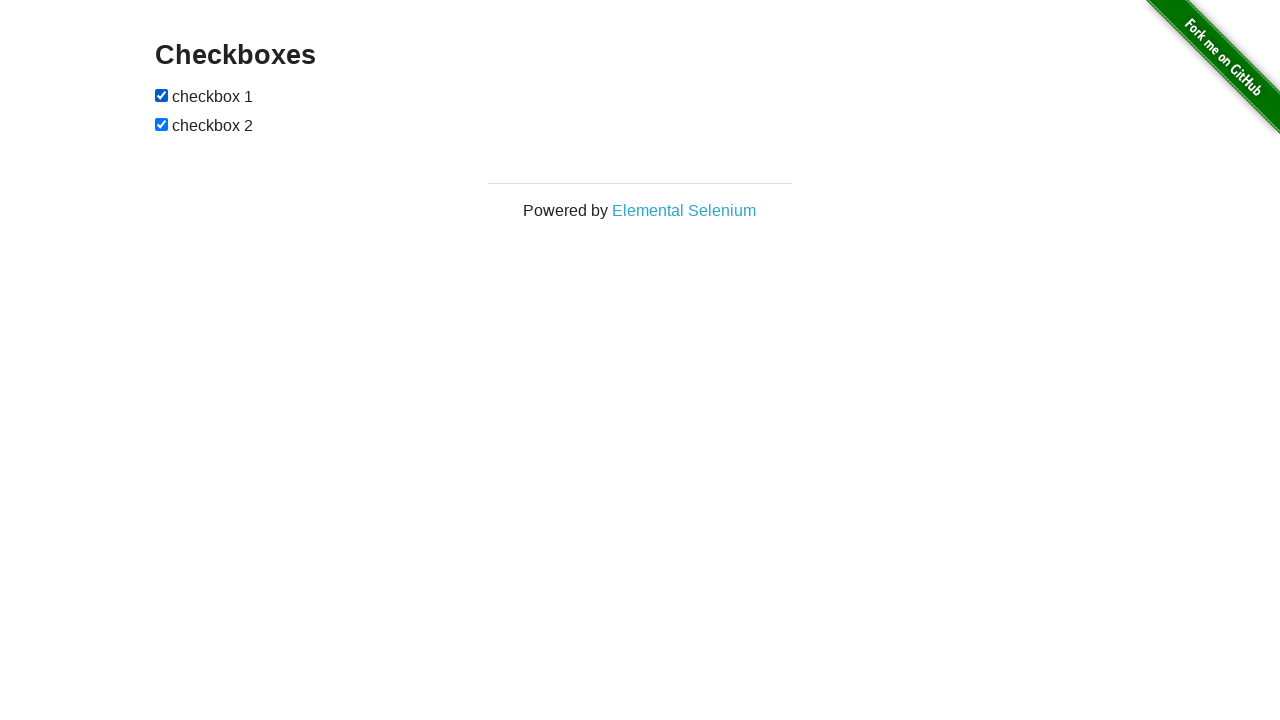

Clicked checkbox 1 (click 2 of 10) at (162, 95) on #checkboxes input[type='checkbox'] >> nth=0
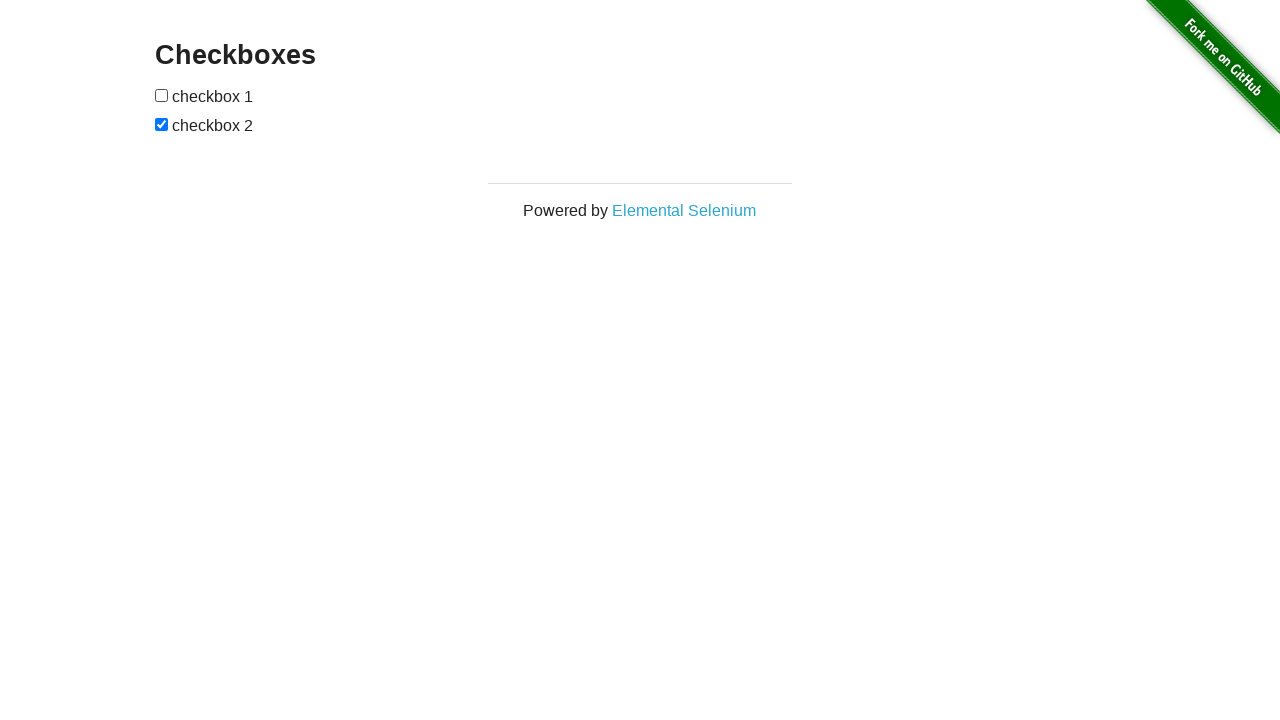

Verified checkbox 1 is unchecked after click 2
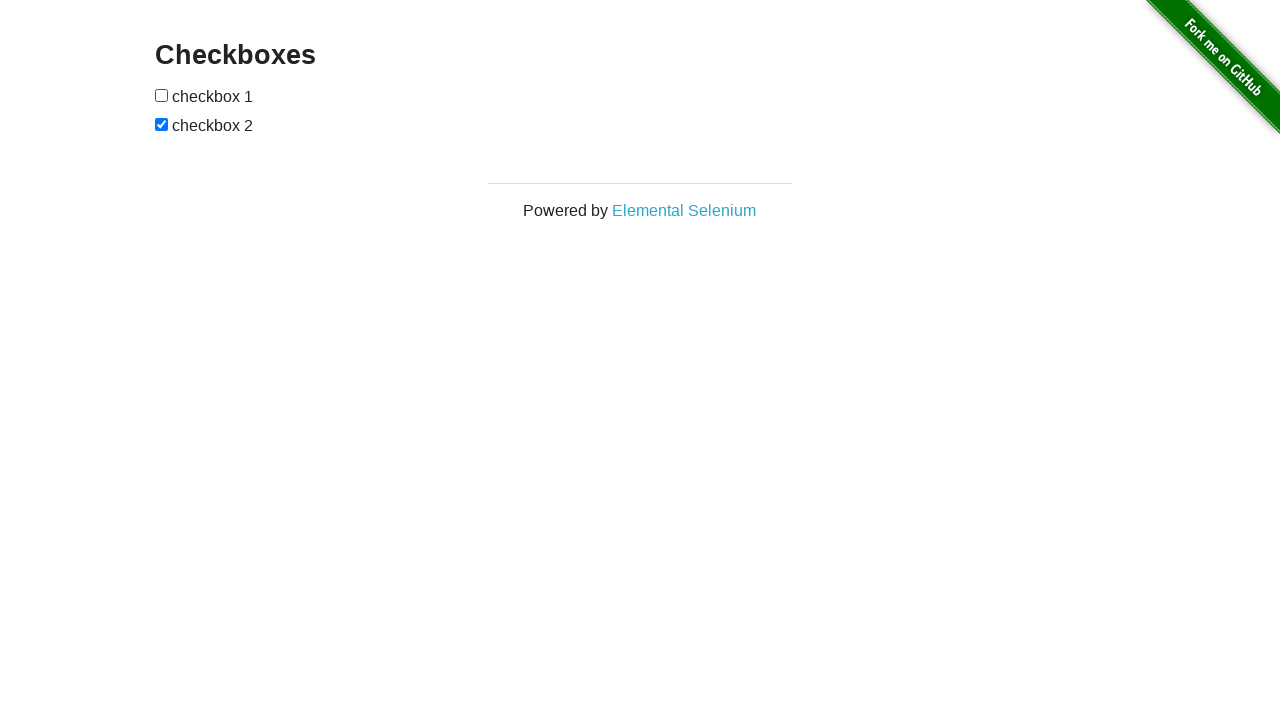

Clicked checkbox 1 (click 3 of 10) at (162, 95) on #checkboxes input[type='checkbox'] >> nth=0
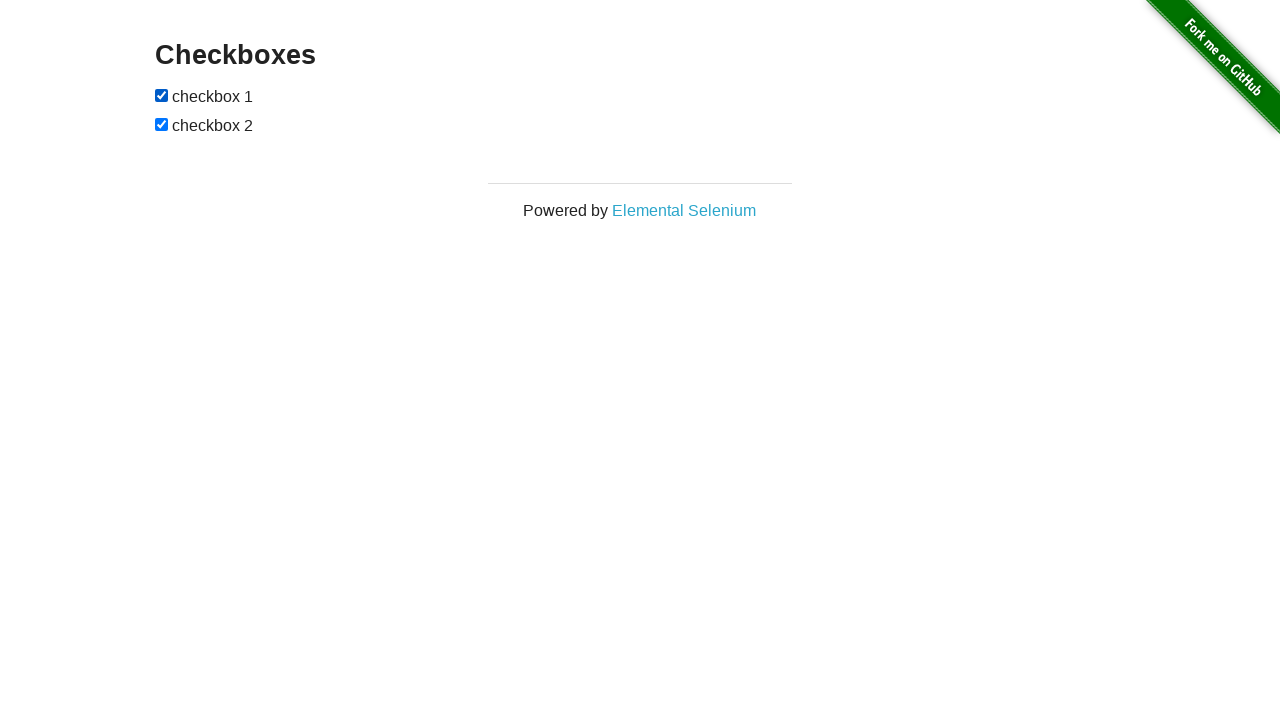

Verified checkbox 1 is checked after click 3
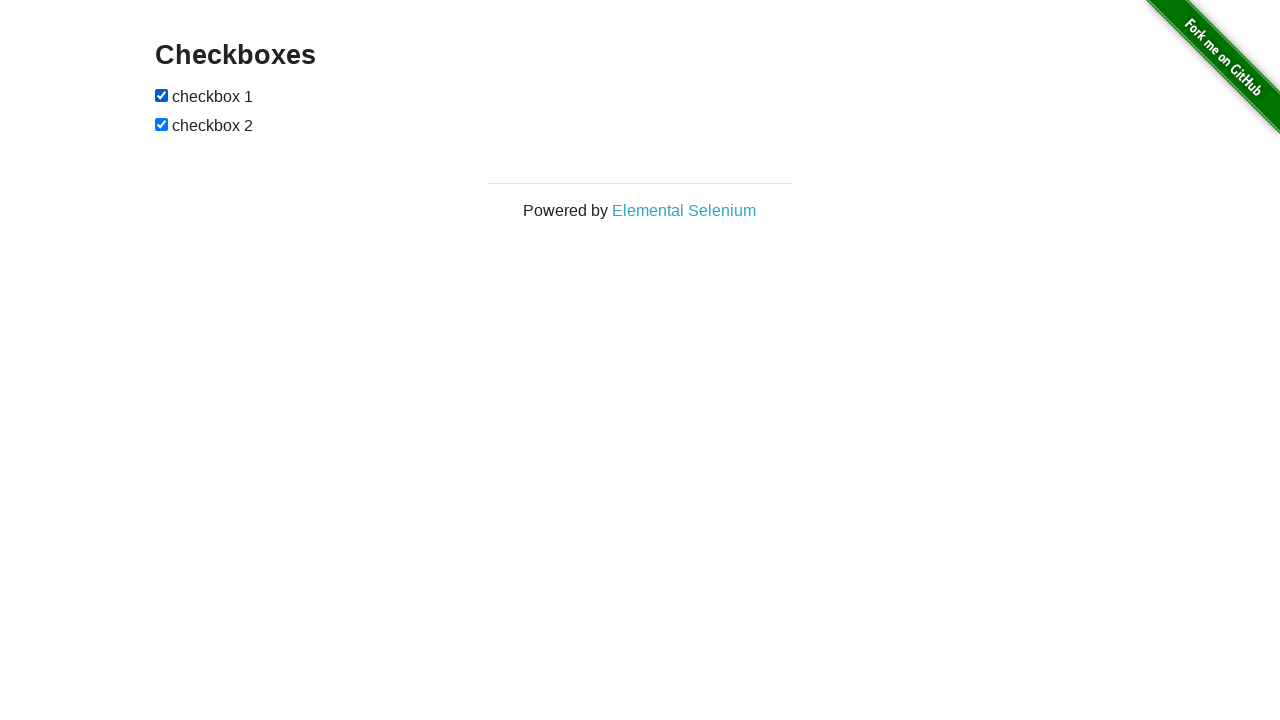

Clicked checkbox 1 (click 4 of 10) at (162, 95) on #checkboxes input[type='checkbox'] >> nth=0
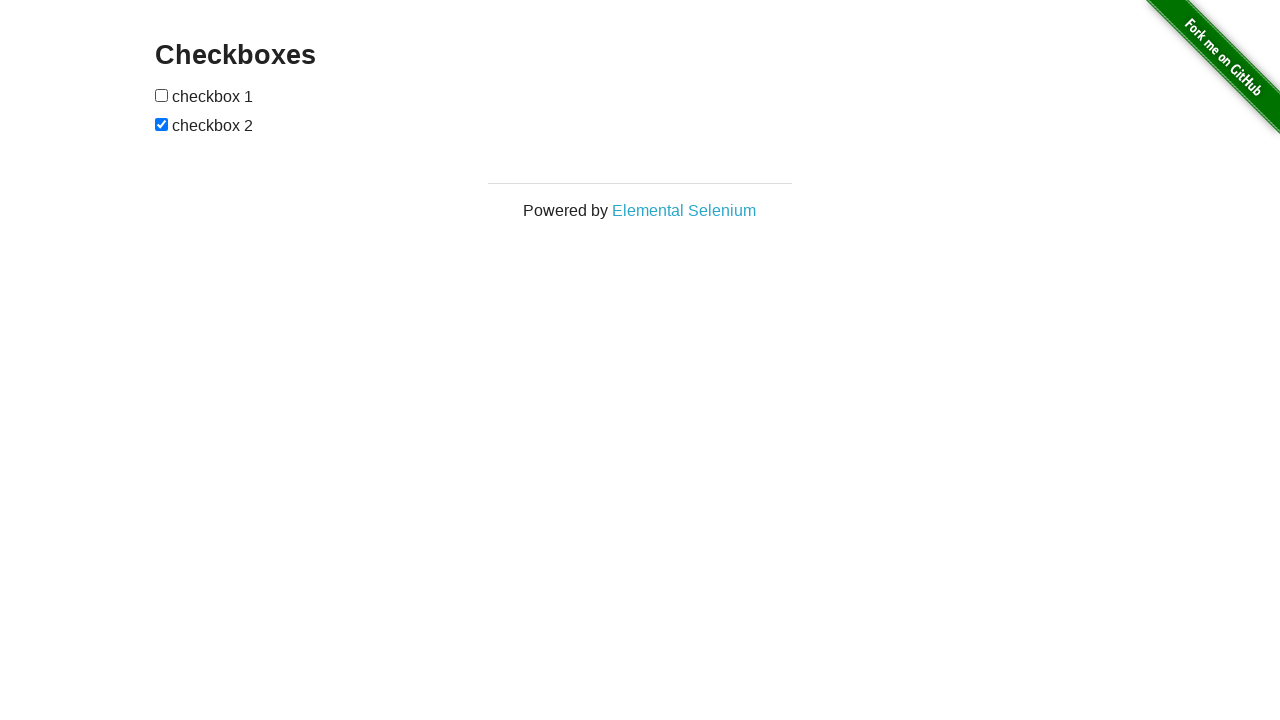

Verified checkbox 1 is unchecked after click 4
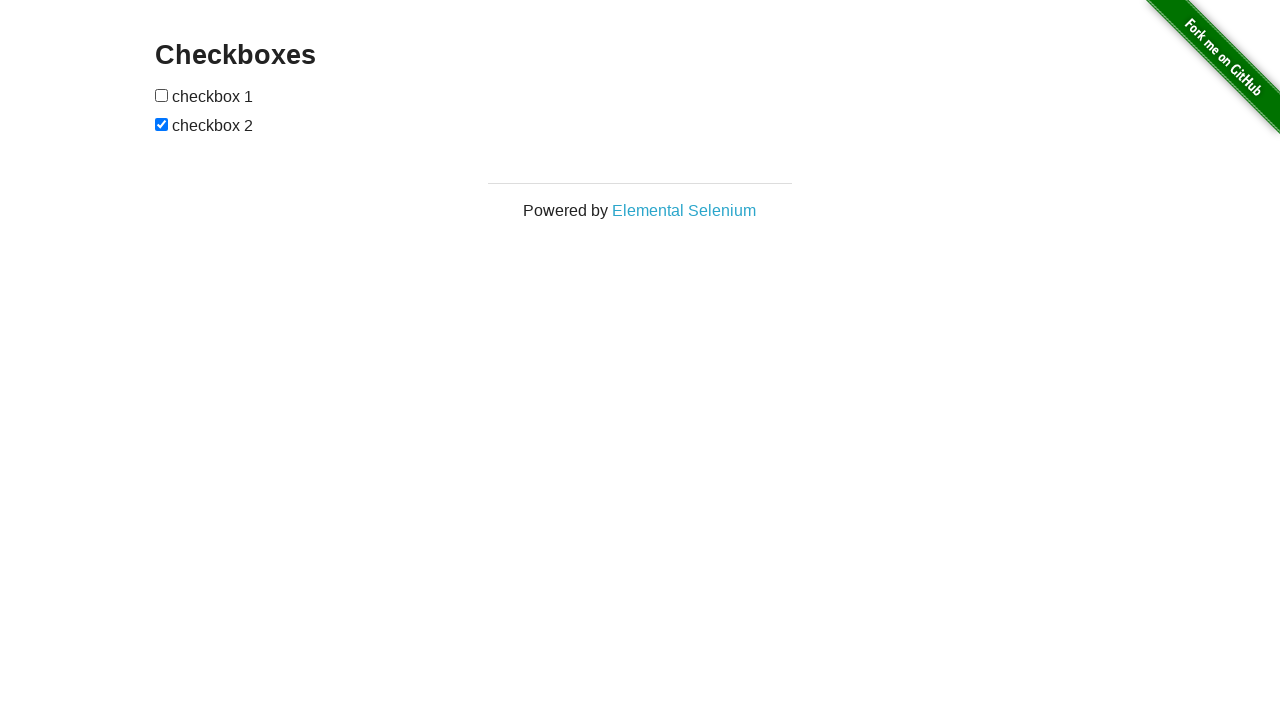

Clicked checkbox 1 (click 5 of 10) at (162, 95) on #checkboxes input[type='checkbox'] >> nth=0
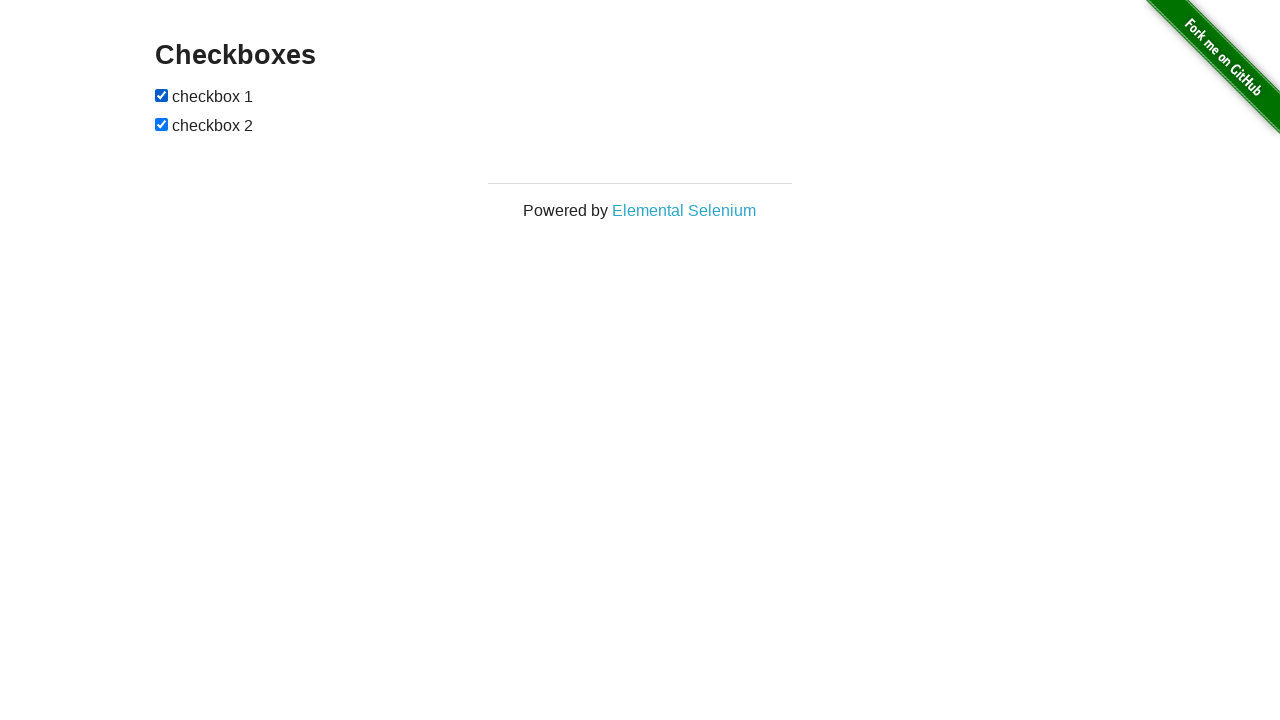

Verified checkbox 1 is checked after click 5
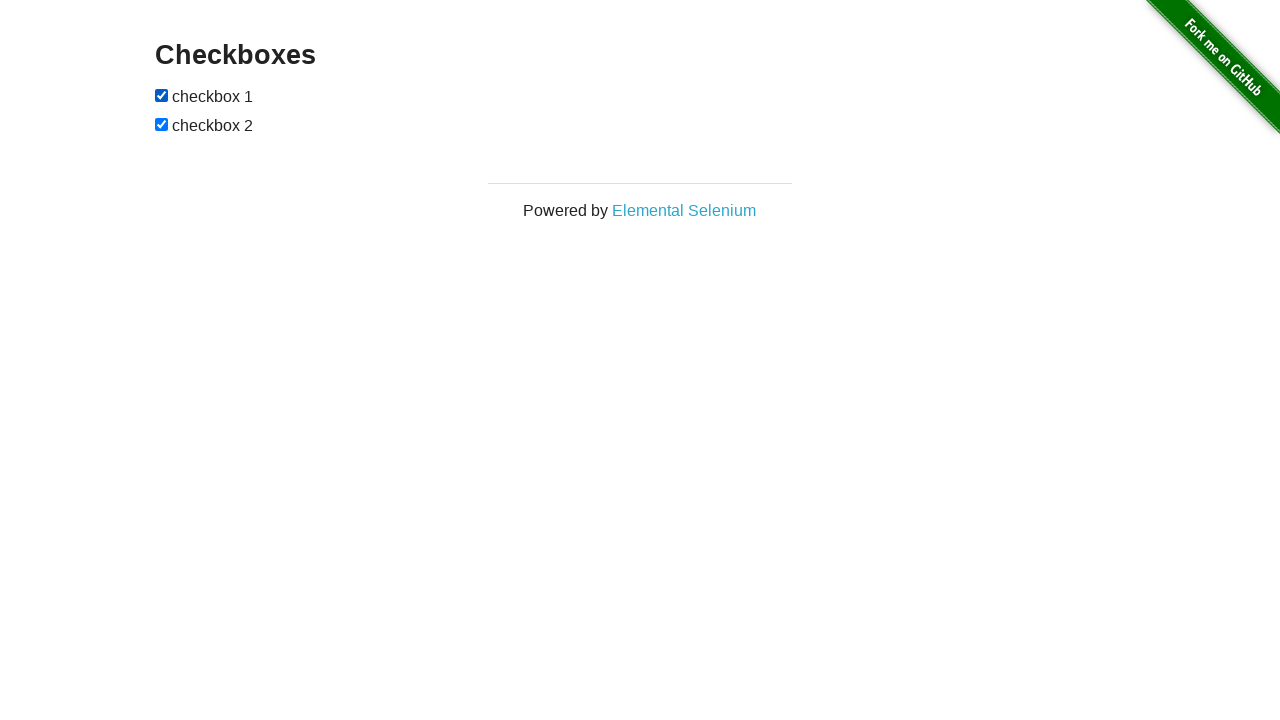

Clicked checkbox 1 (click 6 of 10) at (162, 95) on #checkboxes input[type='checkbox'] >> nth=0
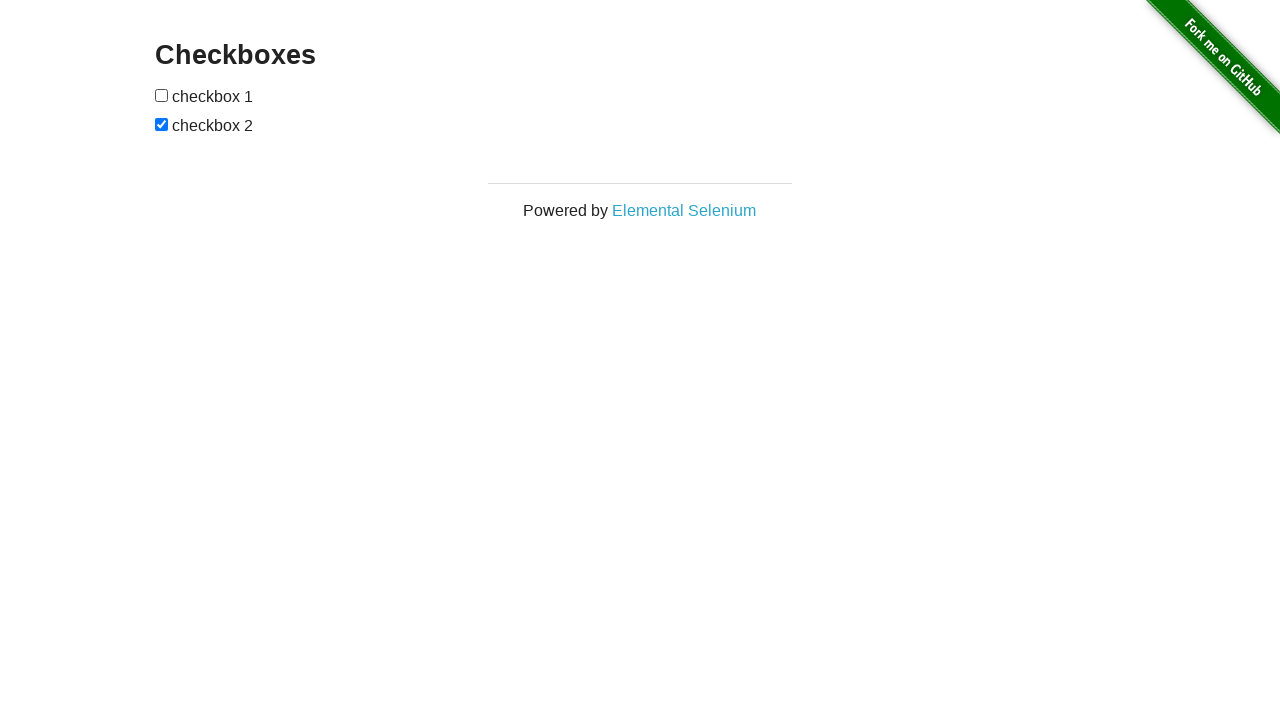

Verified checkbox 1 is unchecked after click 6
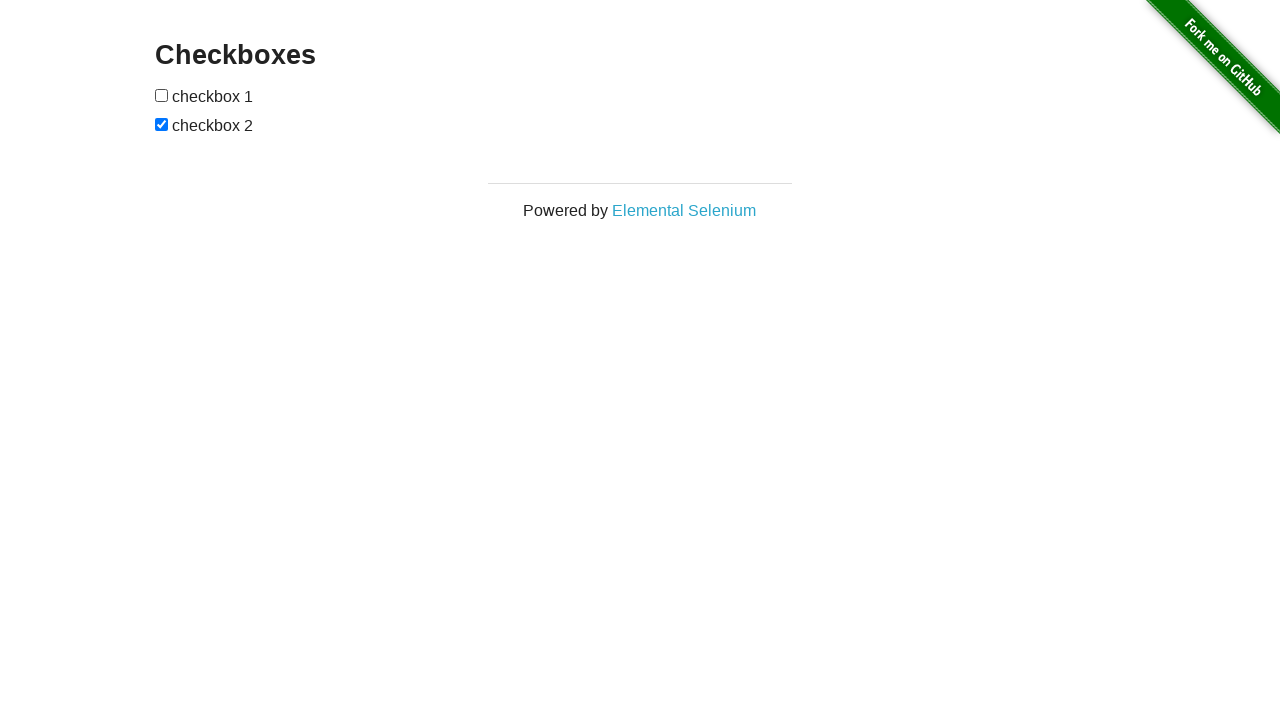

Clicked checkbox 1 (click 7 of 10) at (162, 95) on #checkboxes input[type='checkbox'] >> nth=0
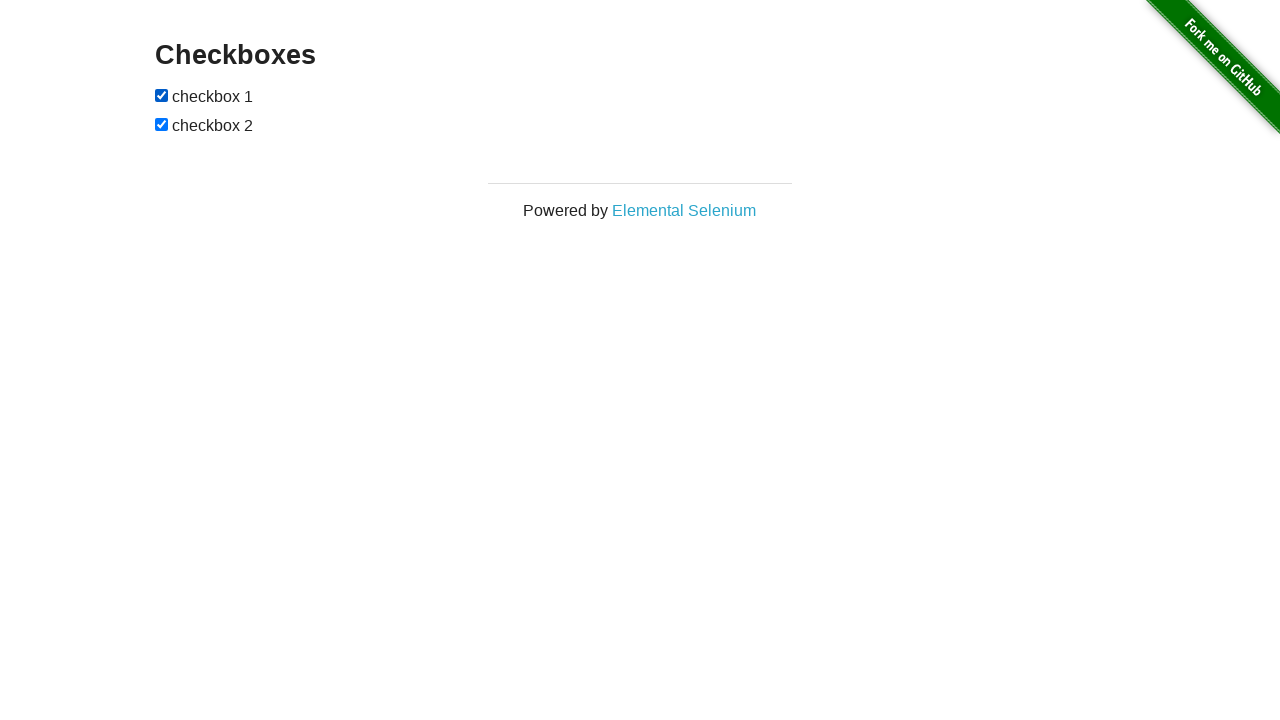

Verified checkbox 1 is checked after click 7
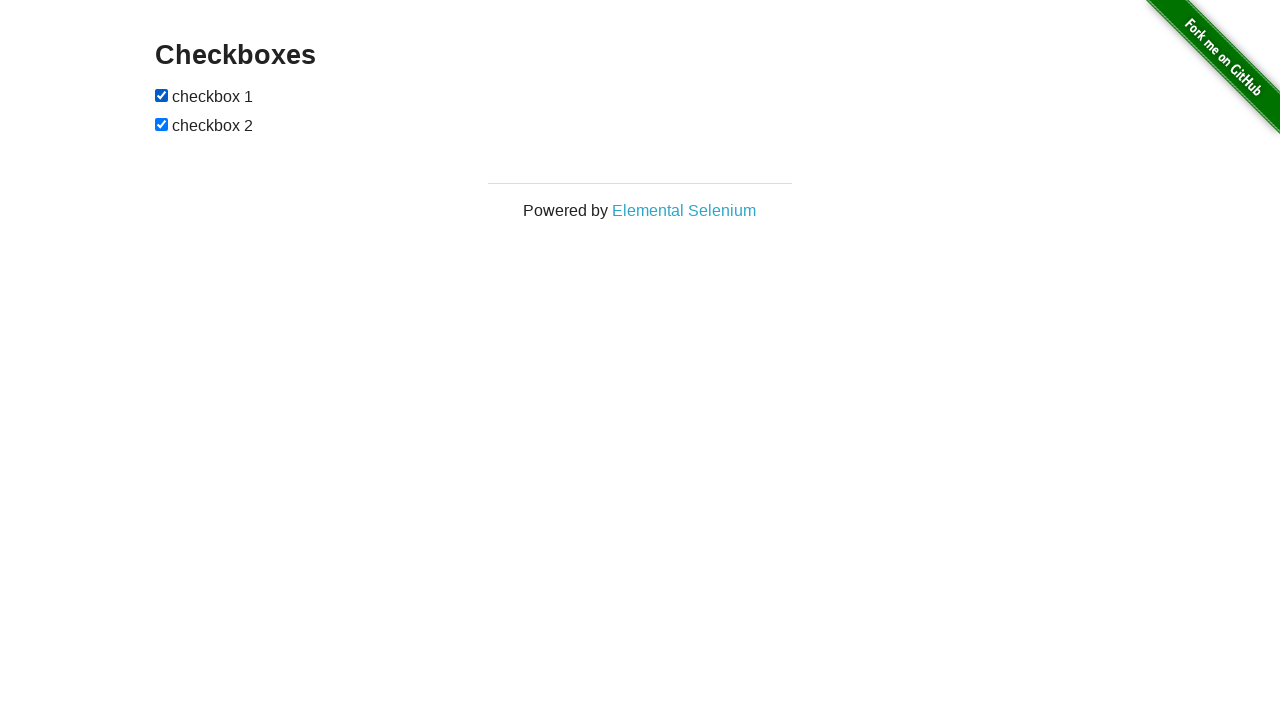

Clicked checkbox 1 (click 8 of 10) at (162, 95) on #checkboxes input[type='checkbox'] >> nth=0
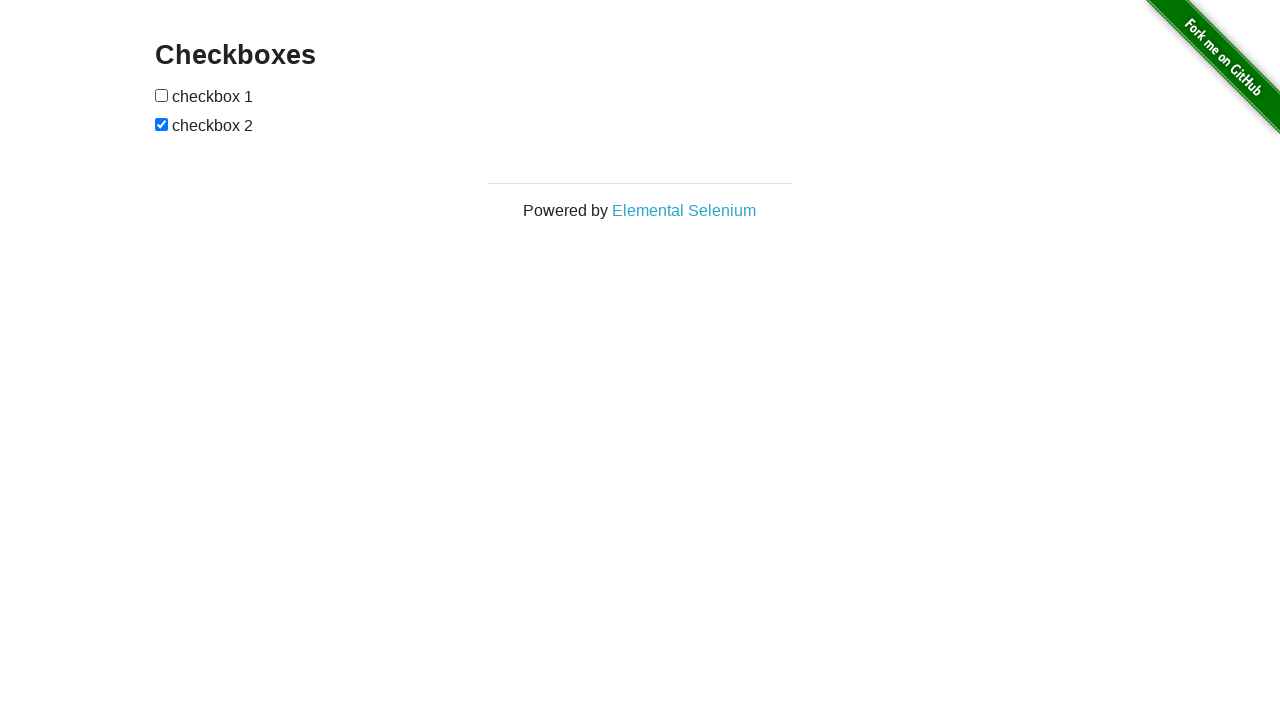

Verified checkbox 1 is unchecked after click 8
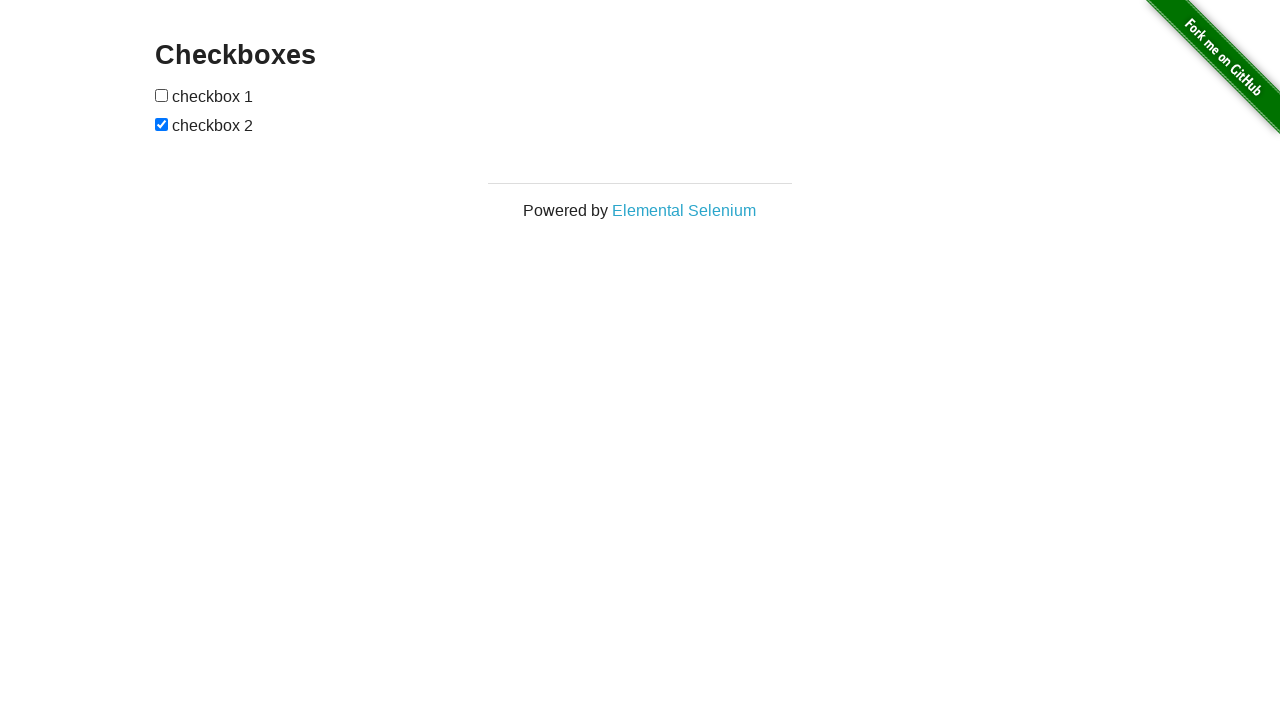

Clicked checkbox 1 (click 9 of 10) at (162, 95) on #checkboxes input[type='checkbox'] >> nth=0
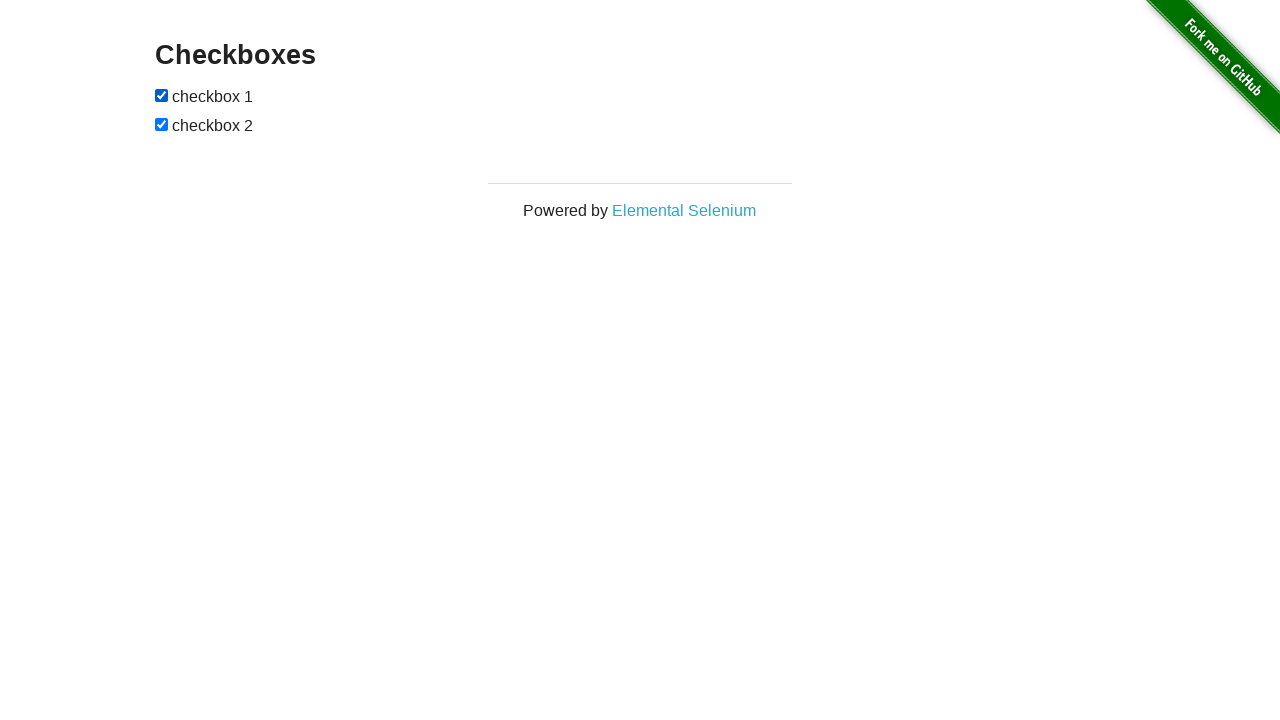

Verified checkbox 1 is checked after click 9
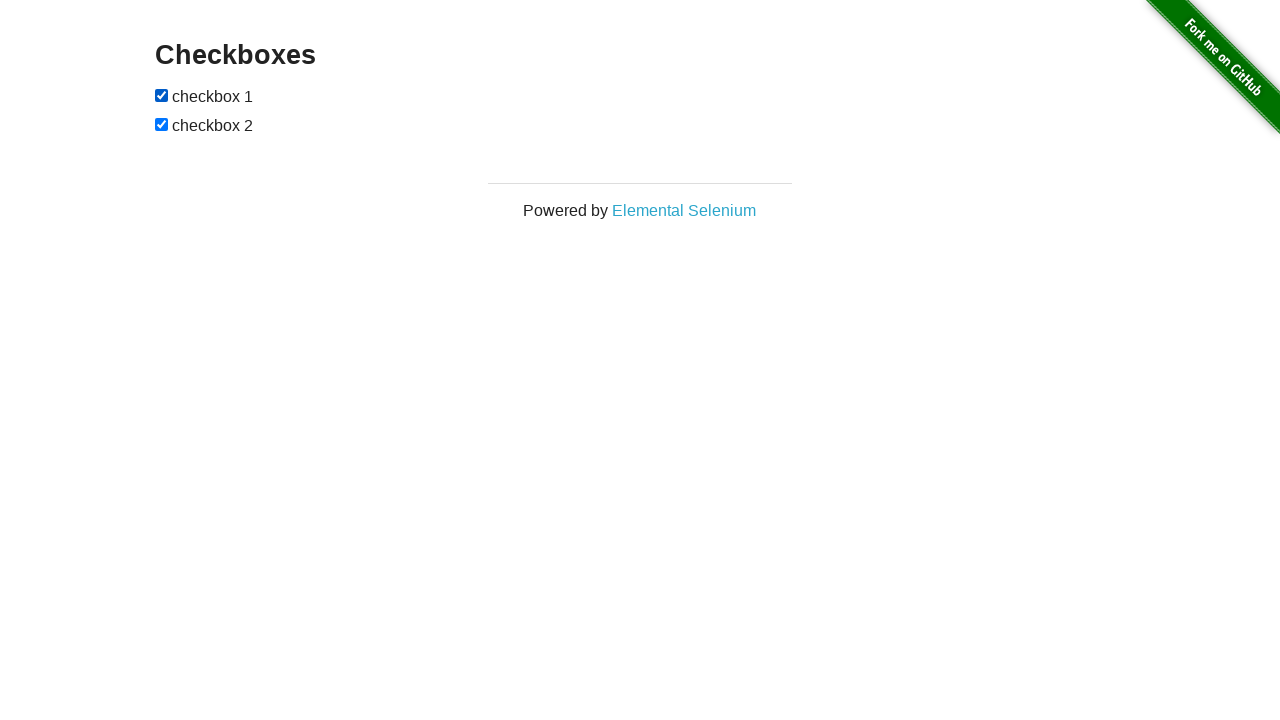

Clicked checkbox 1 (click 10 of 10) at (162, 95) on #checkboxes input[type='checkbox'] >> nth=0
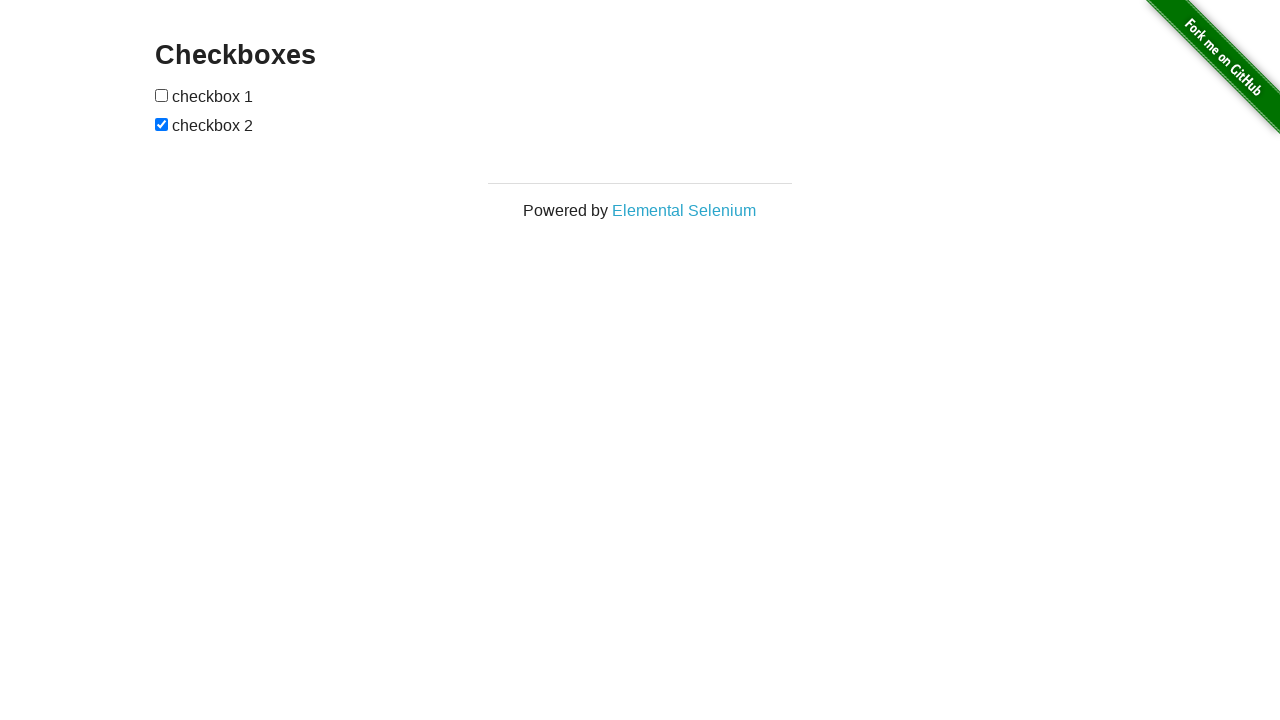

Verified checkbox 1 is unchecked after click 10
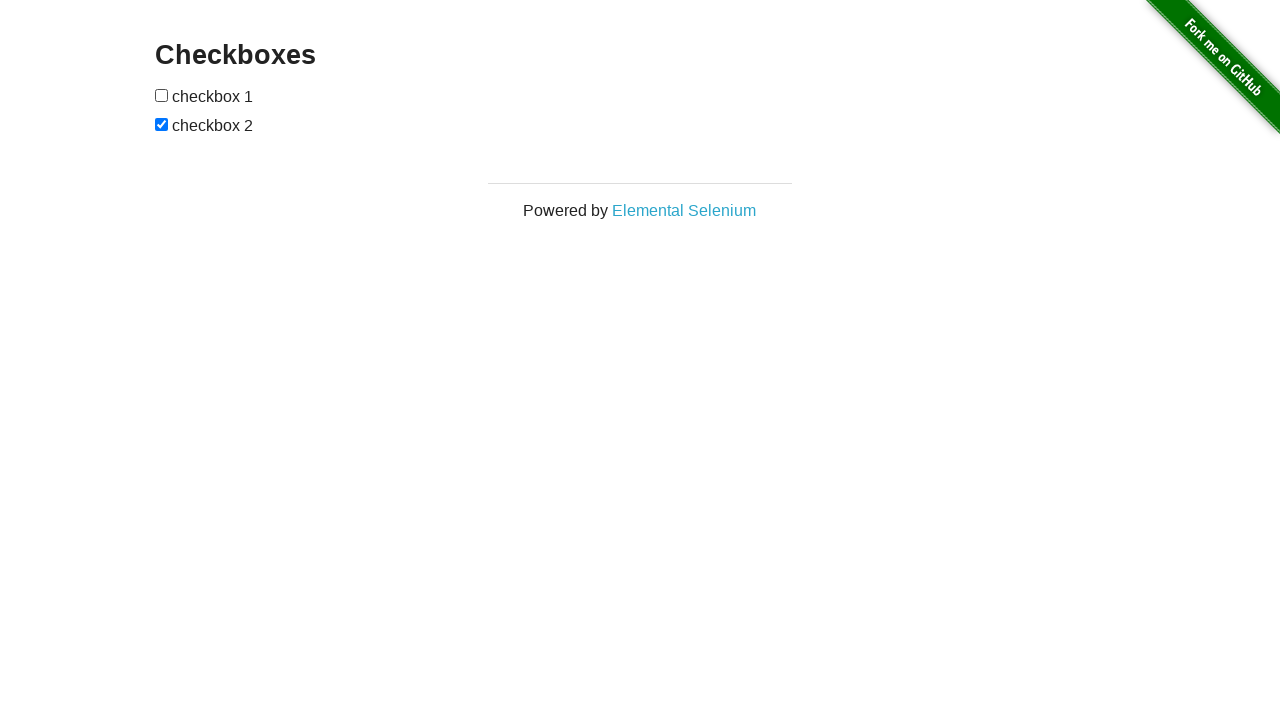

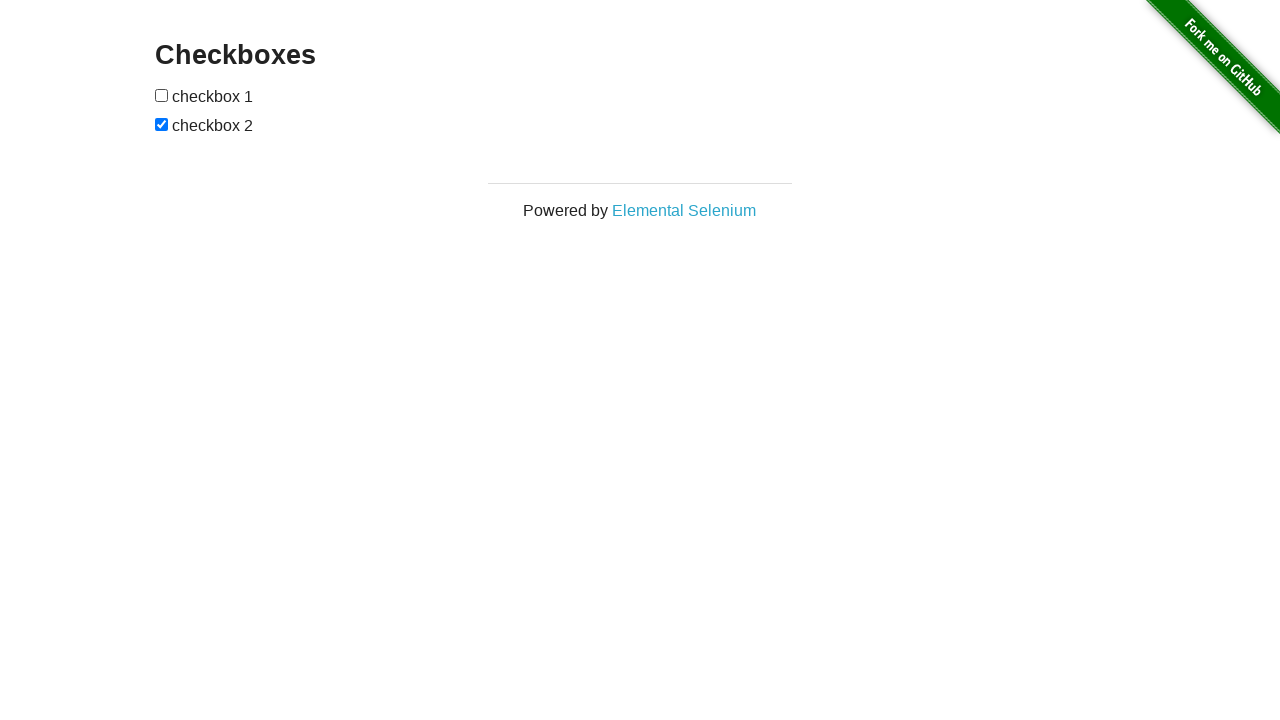